Tests the TodoMVC demo application by adding todo items, interacting with the input field, and navigating between Active and All views.

Starting URL: https://demo.playwright.dev/todomvc/#/

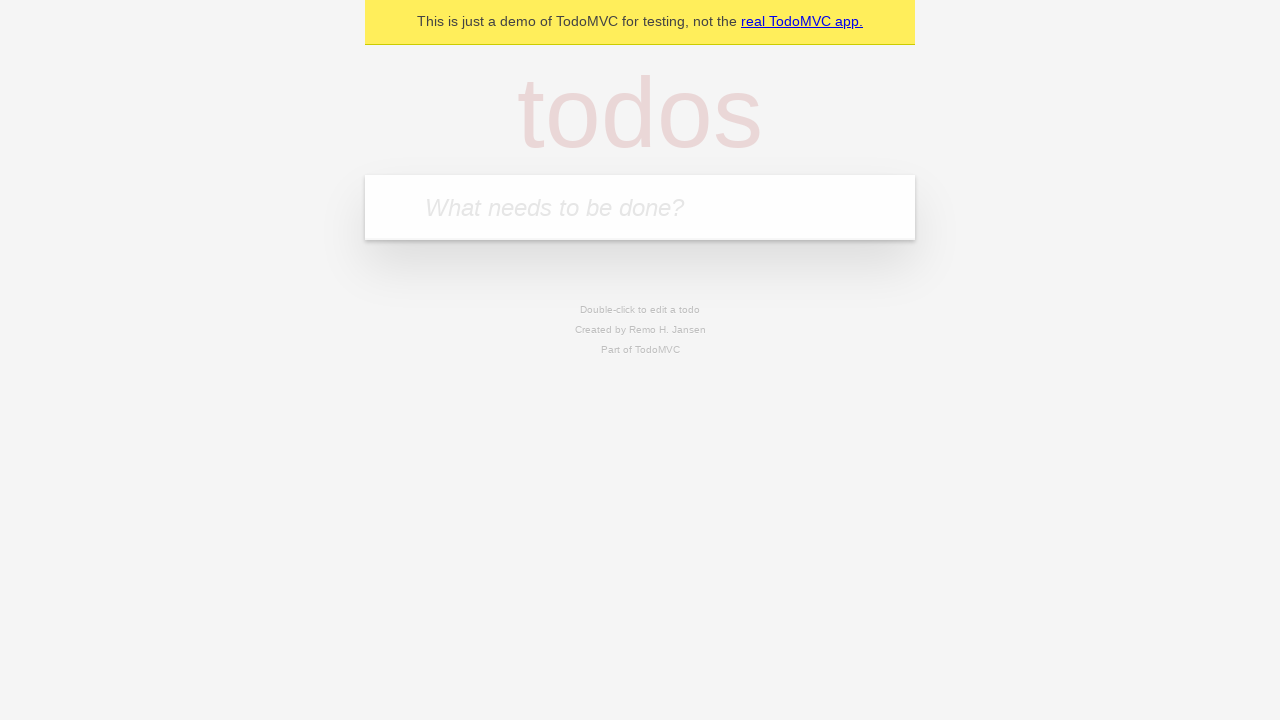

Clicked on the todo input textbox at (640, 207) on internal:role=textbox[name="What needs to be done?"i]
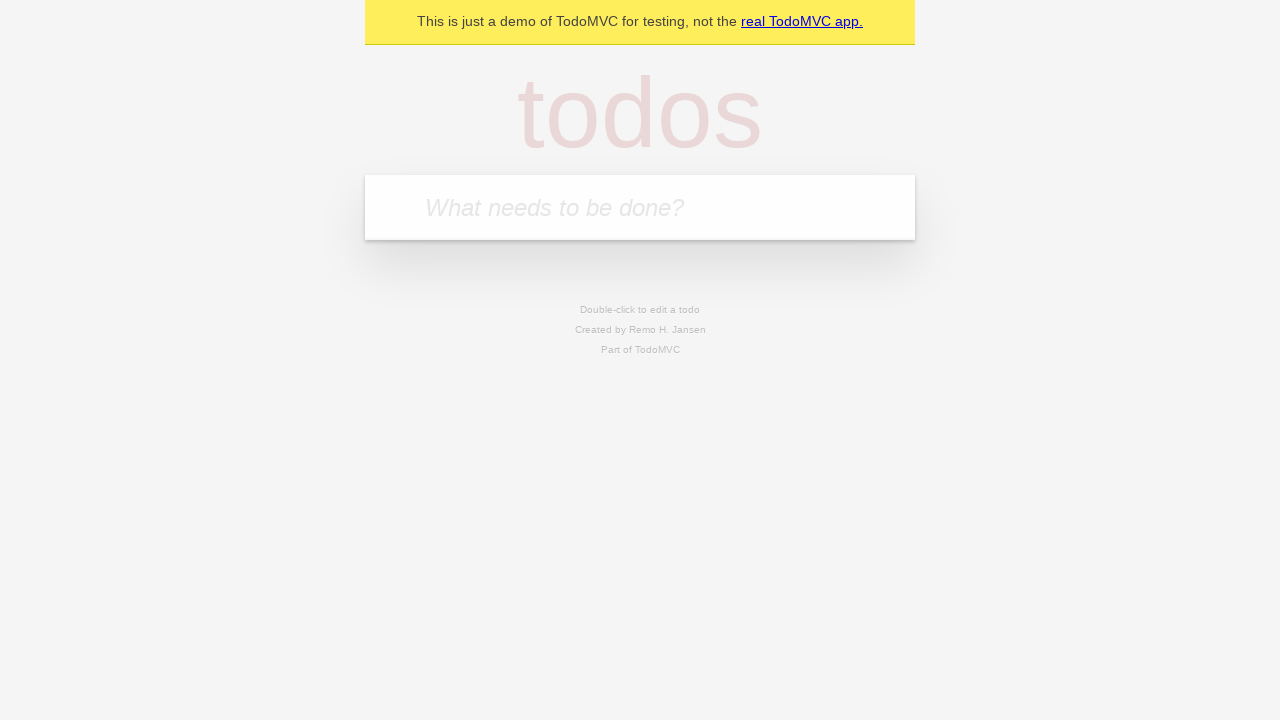

Filled textbox with 'here is an action item' on internal:role=textbox[name="What needs to be done?"i]
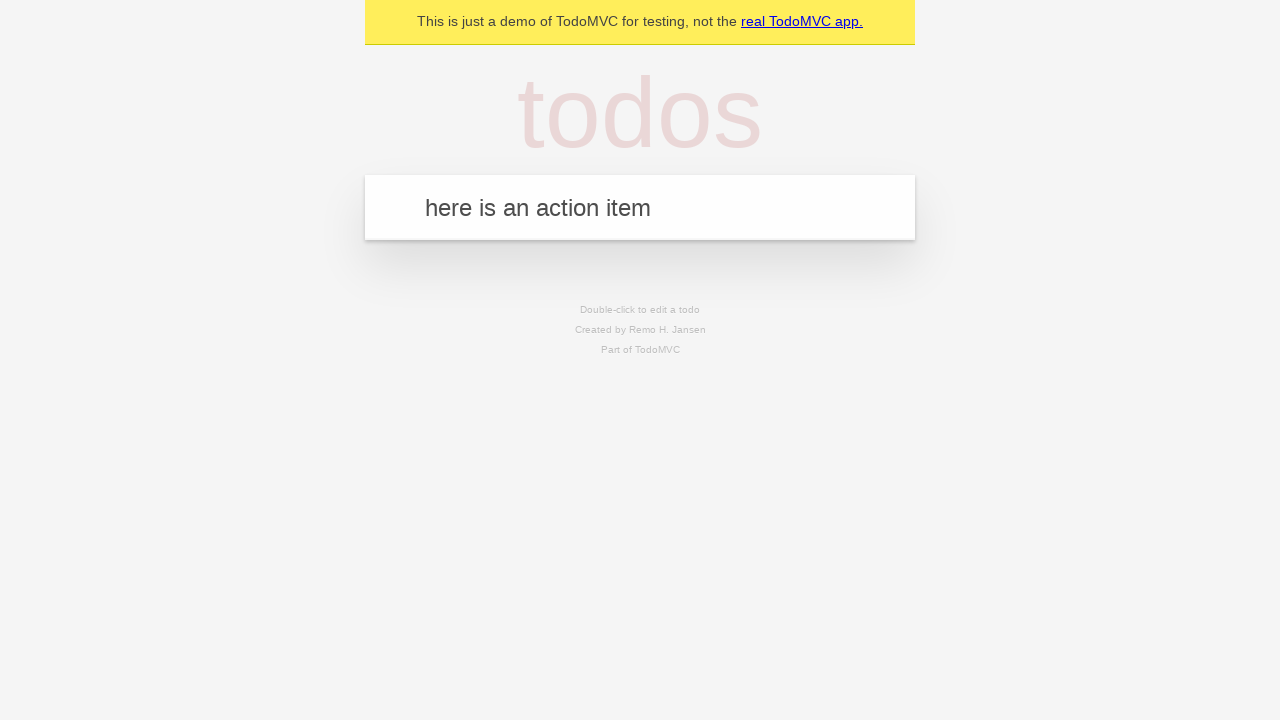

Pressed Enter to add first todo item on internal:role=textbox[name="What needs to be done?"i]
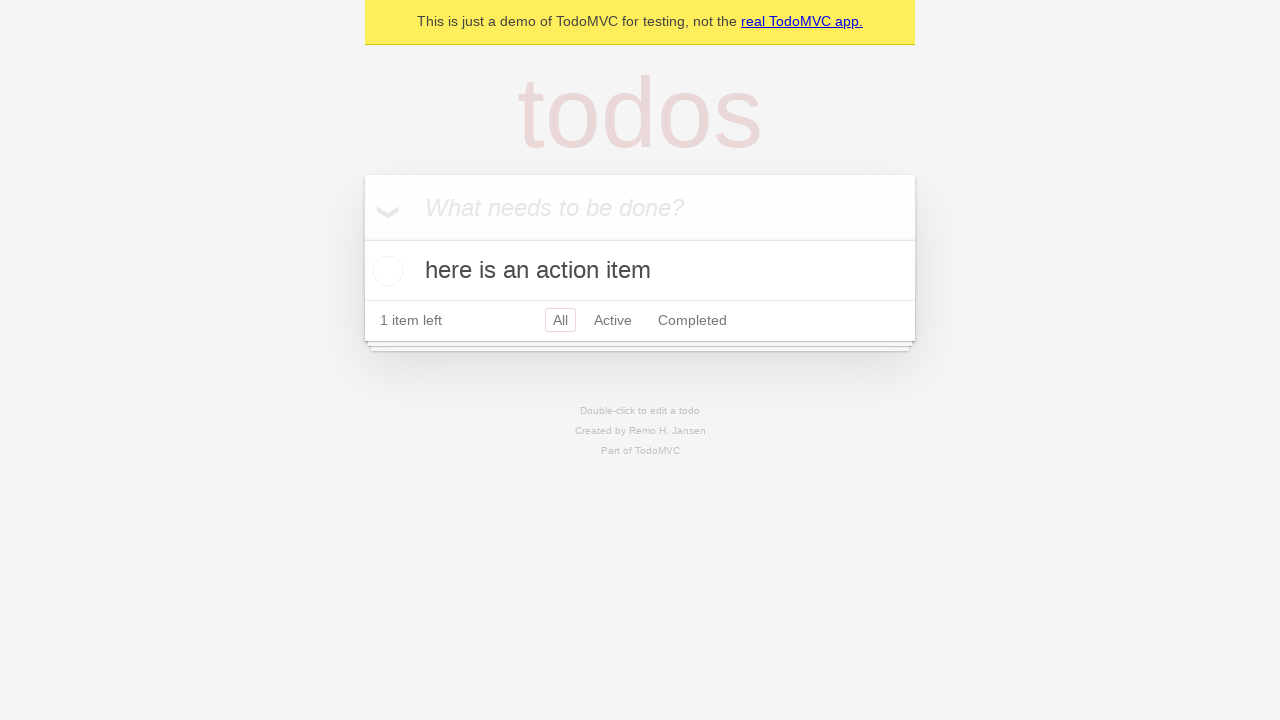

Clicked on the todo input textbox again at (640, 207) on internal:role=textbox[name="What needs to be done?"i]
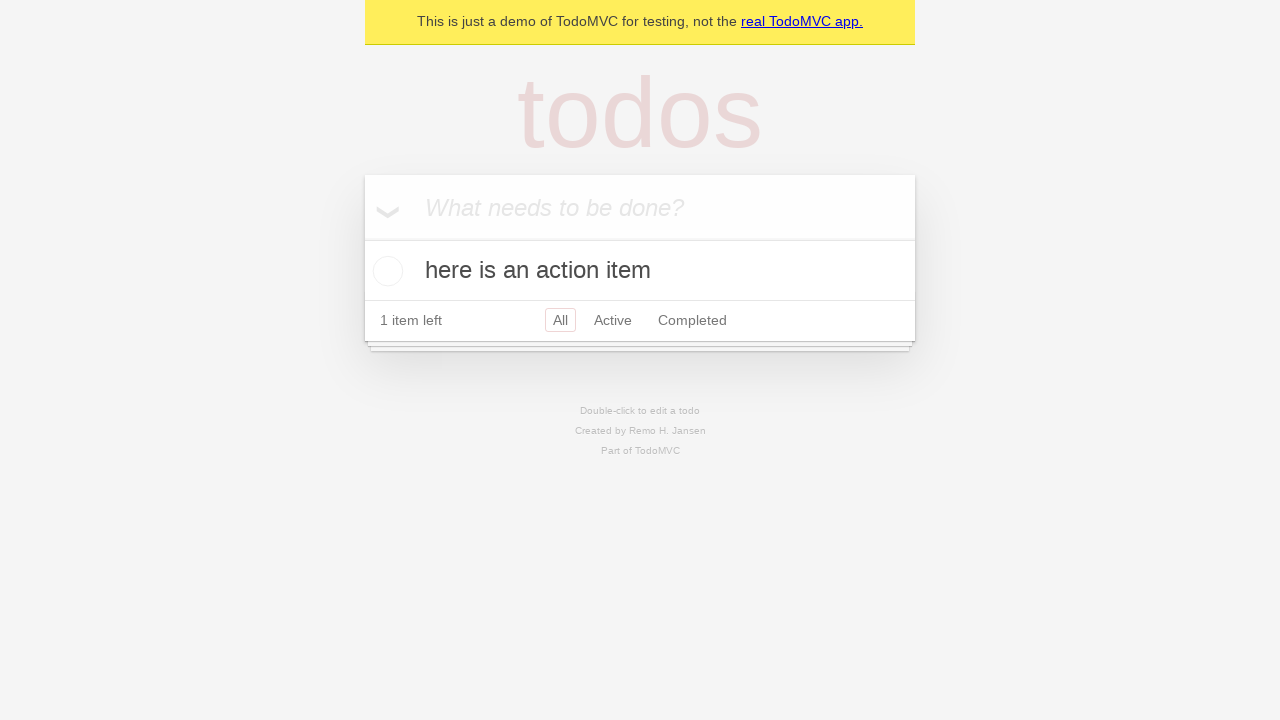

Clicked on the todo input textbox a second time at (640, 207) on internal:role=textbox[name="What needs to be done?"i]
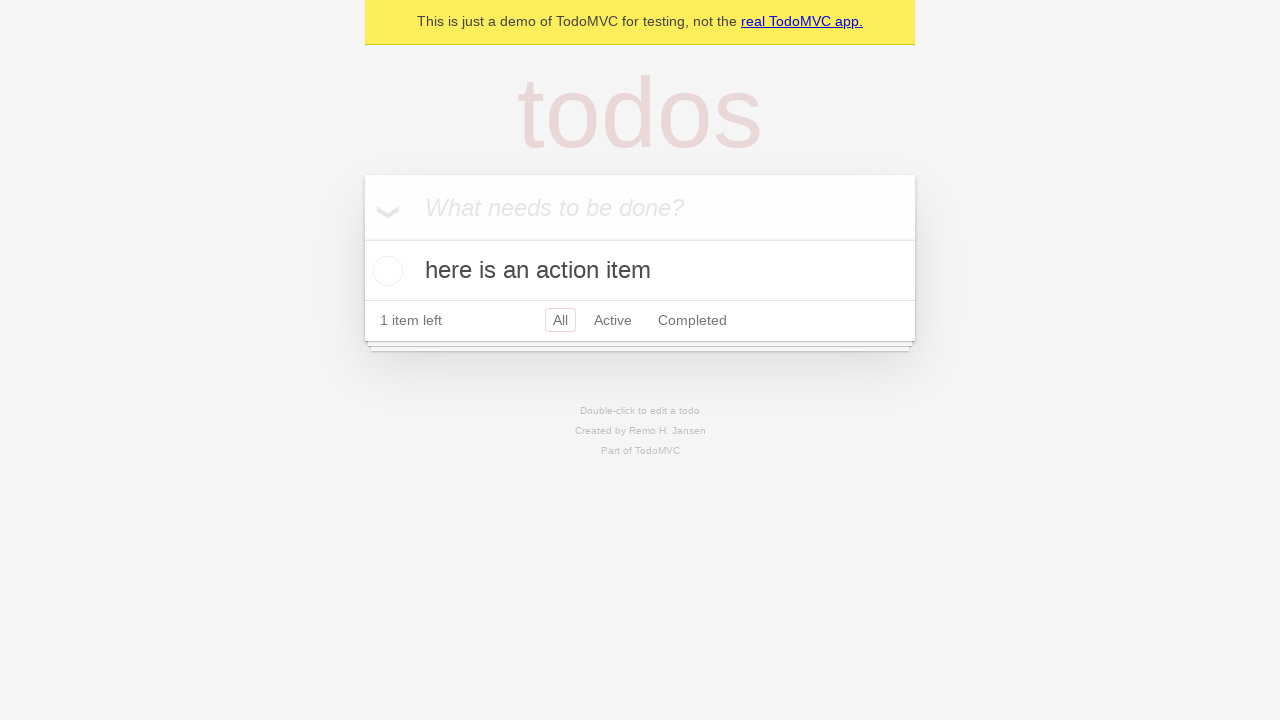

Filled textbox with 'resumed recording' on internal:role=textbox[name="What needs to be done?"i]
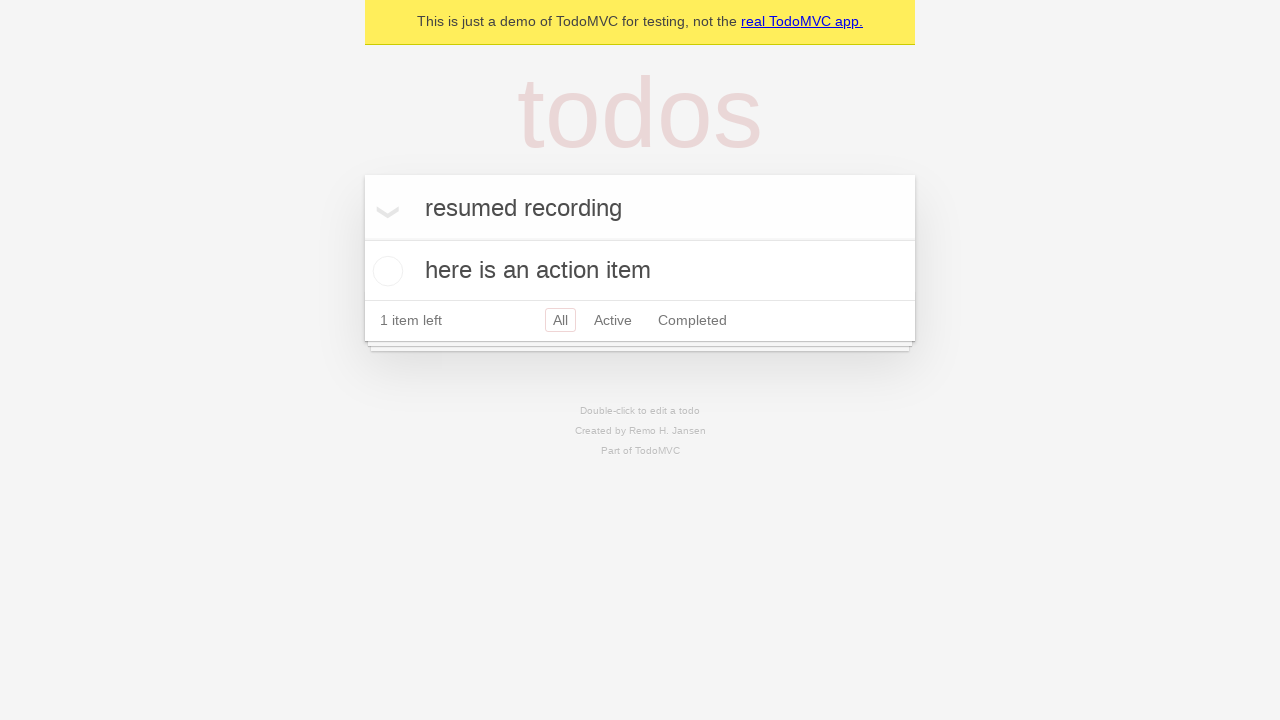

Clicked on the todo input textbox at (640, 207) on internal:role=textbox[name="What needs to be done?"i]
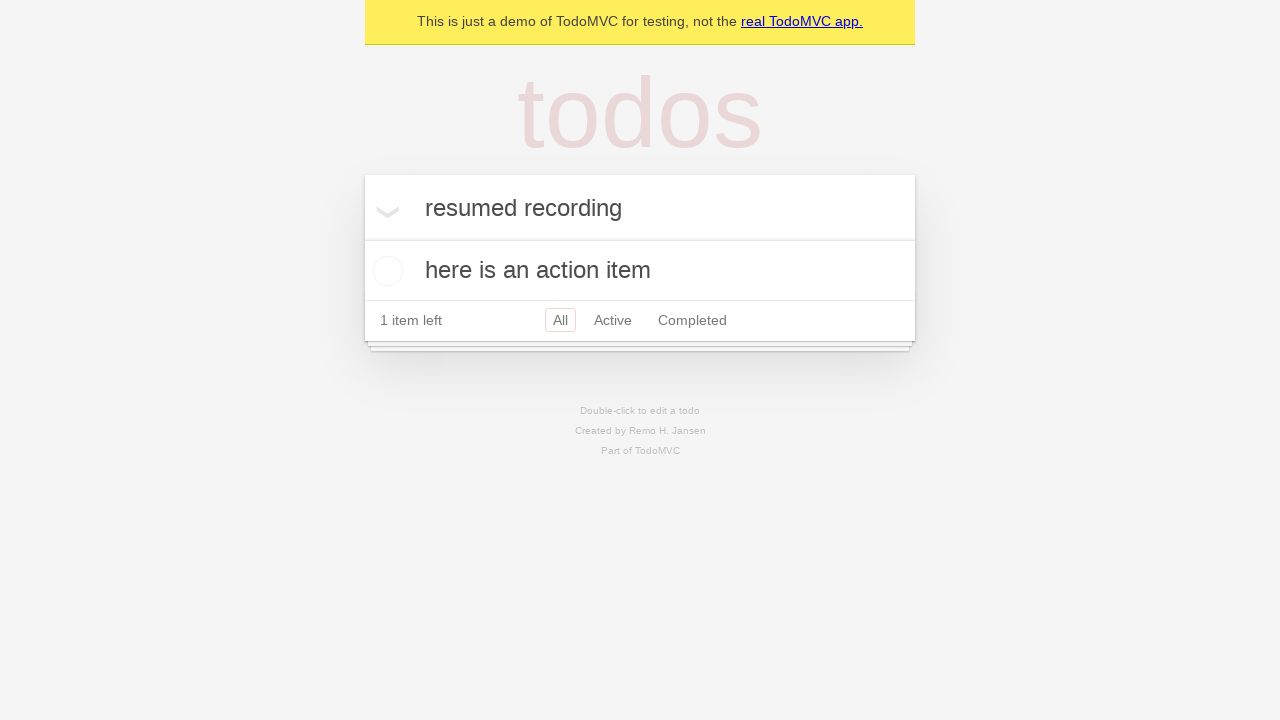

Navigated to Active filter at (613, 320) on internal:role=link[name="Active"i]
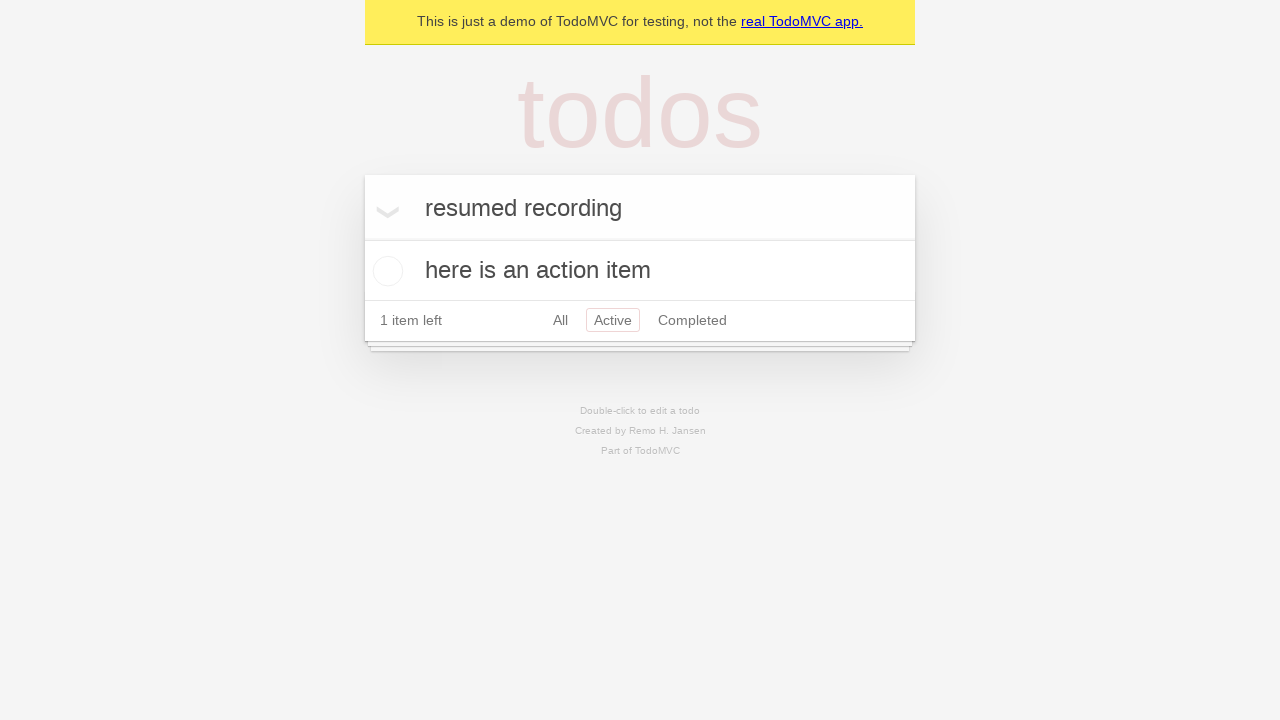

Navigated to All filter at (560, 320) on internal:role=link[name="All"i]
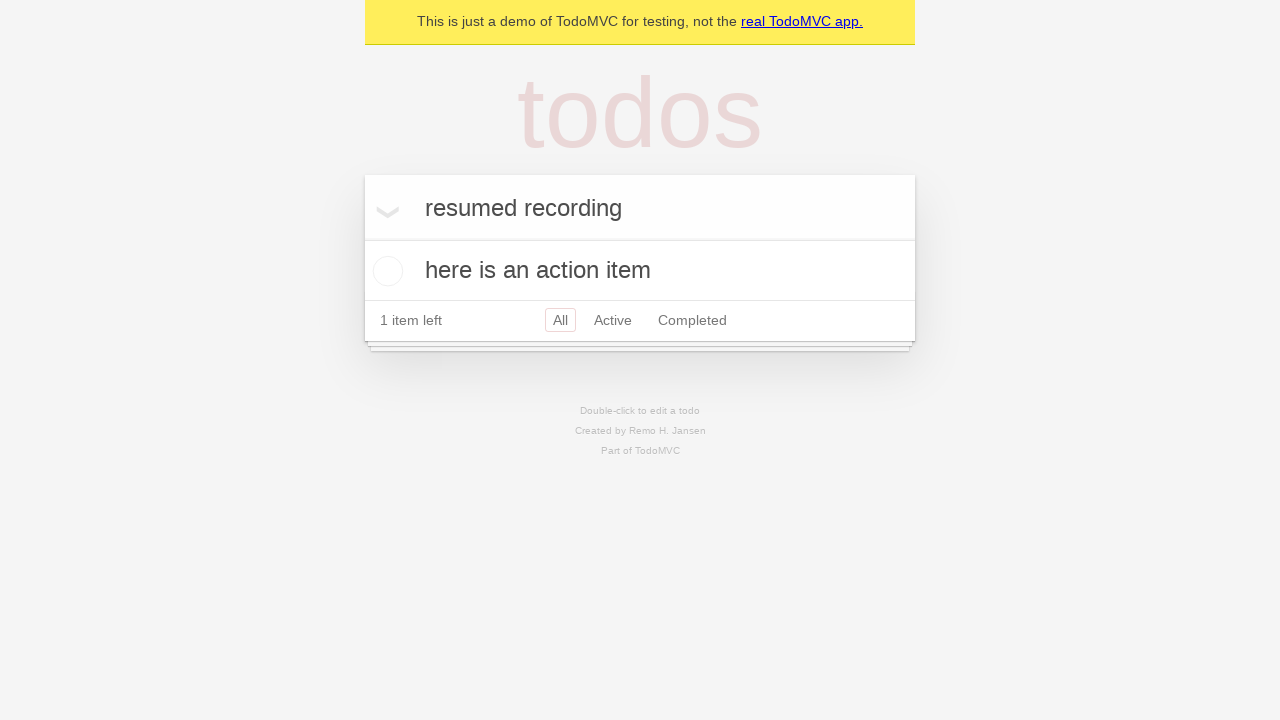

Clicked on the todo input textbox at (640, 207) on internal:role=textbox[name="What needs to be done?"i]
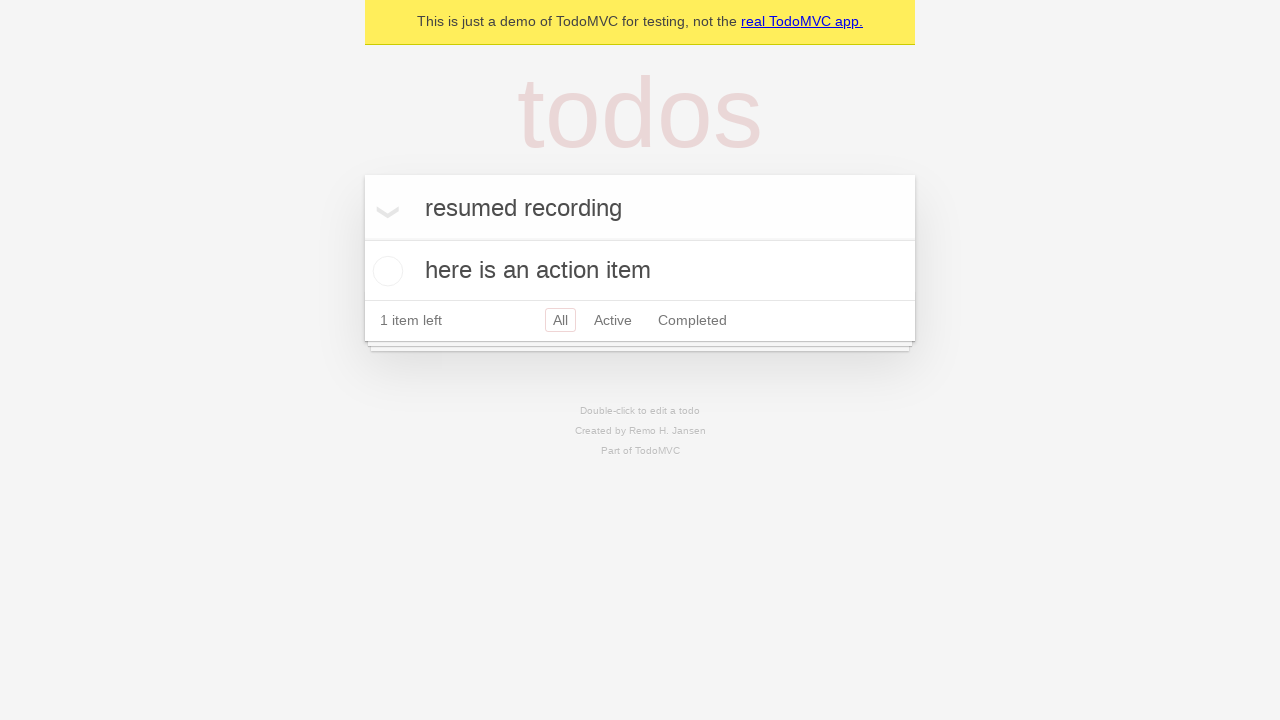

Clicked on a todo title at (640, 271) on internal:testid=[data-testid="todo-title"s]
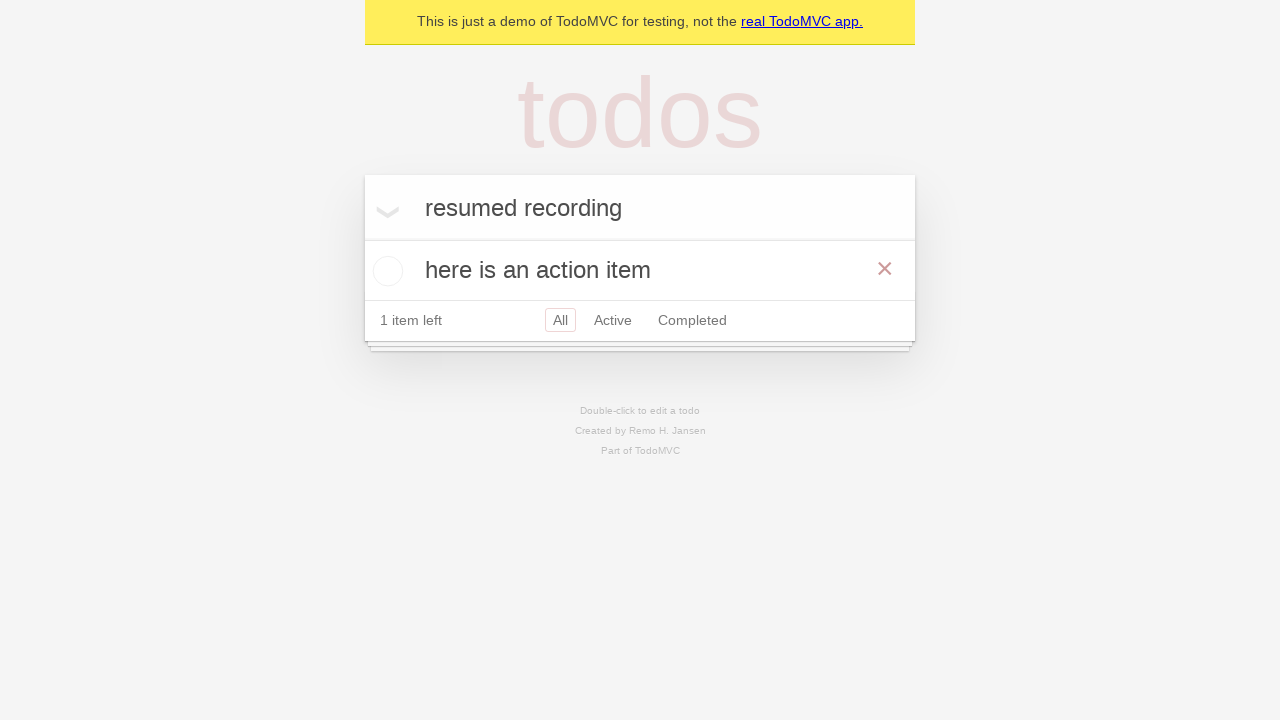

Clicked on the todo input textbox at (640, 207) on internal:role=textbox[name="What needs to be done?"i]
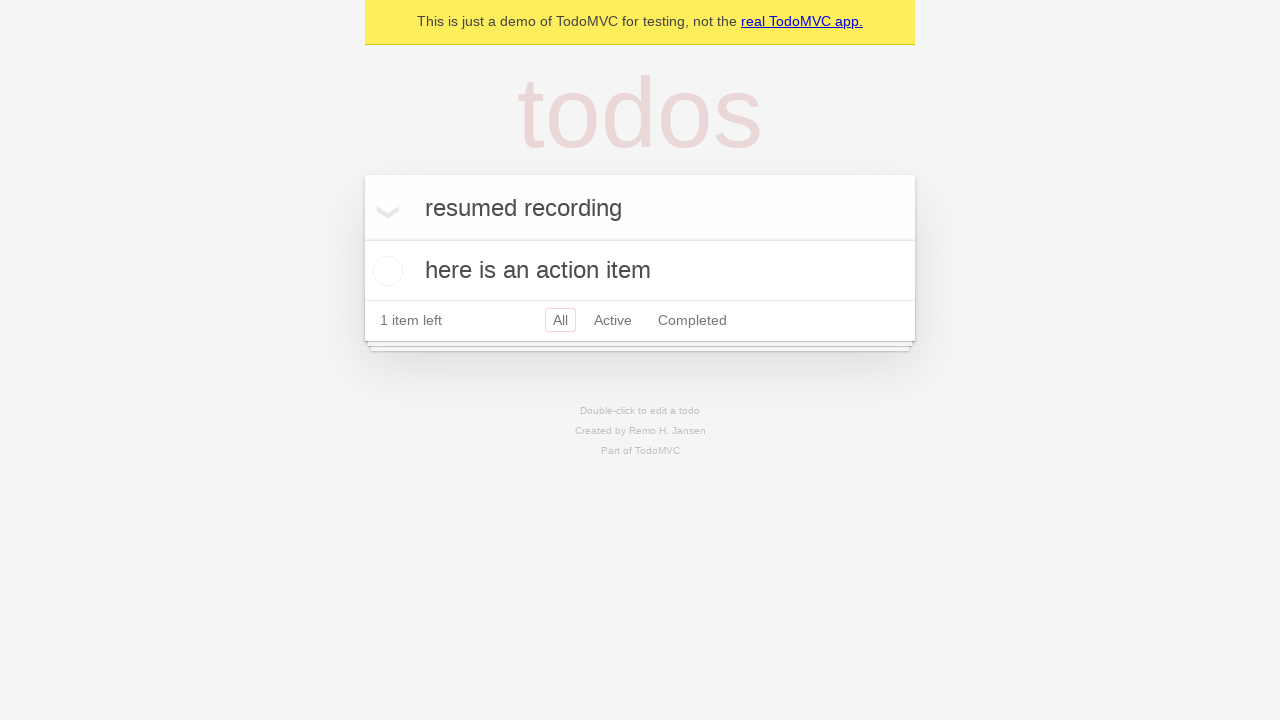

Cleared the todo input textbox on internal:role=textbox[name="What needs to be done?"i]
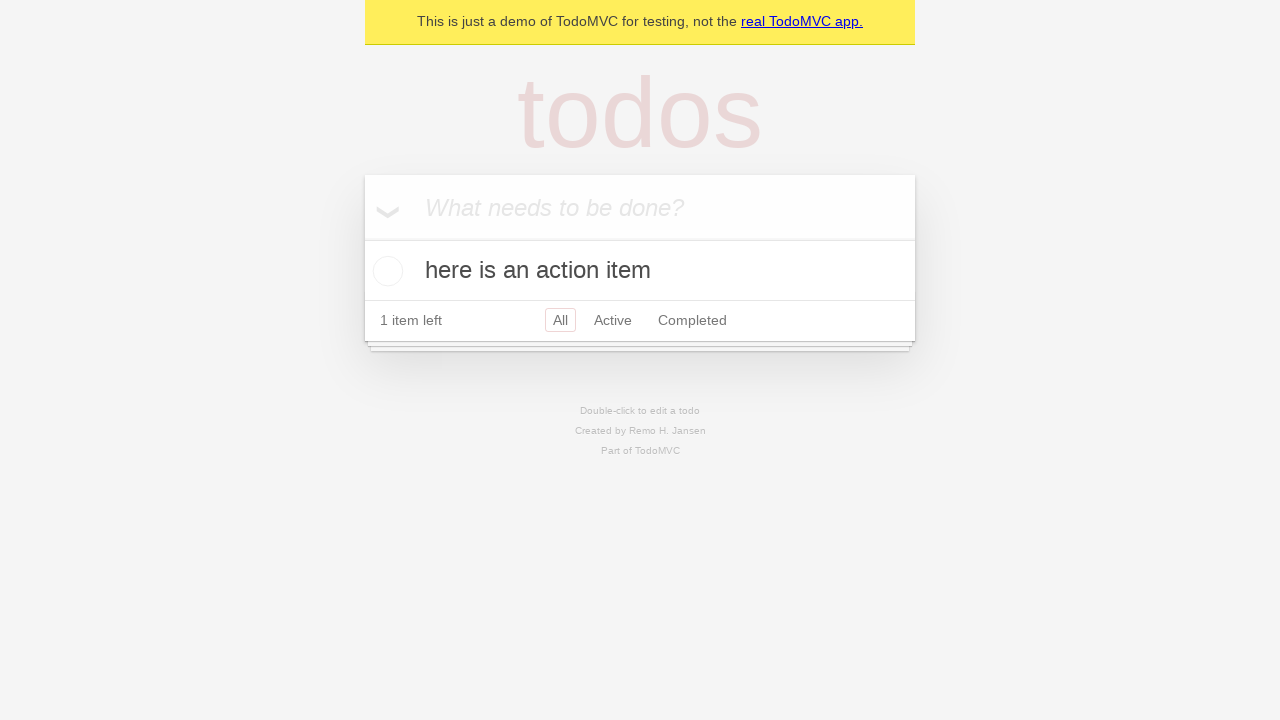

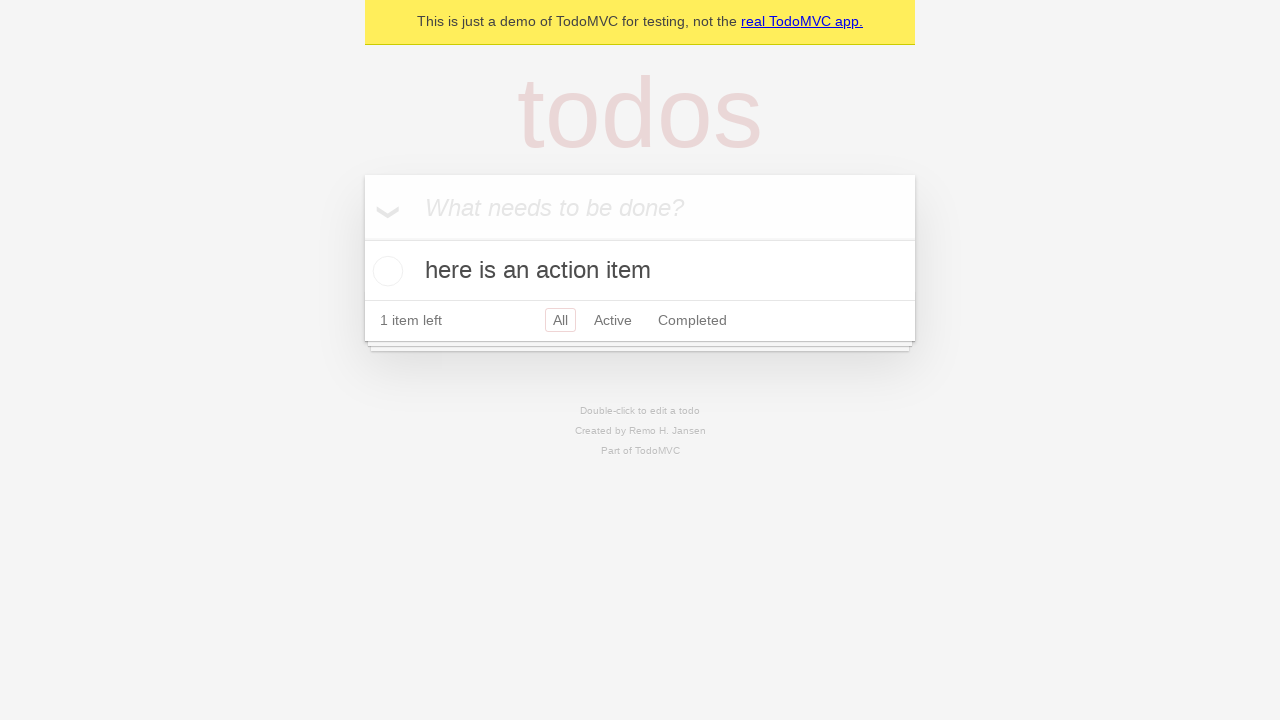